Navigates to the nopCommerce demo site and captures a screenshot of the homepage

Starting URL: https://demo.nopcommerce.com/

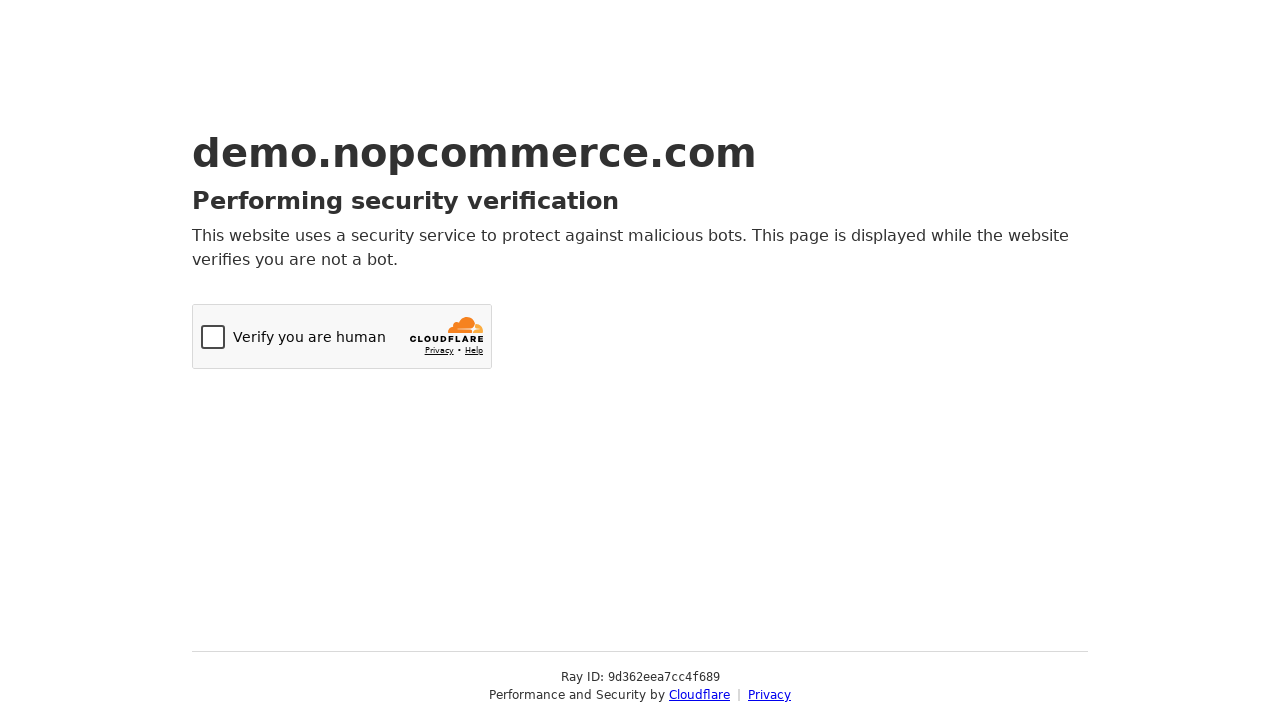

Navigated to nopCommerce demo site homepage
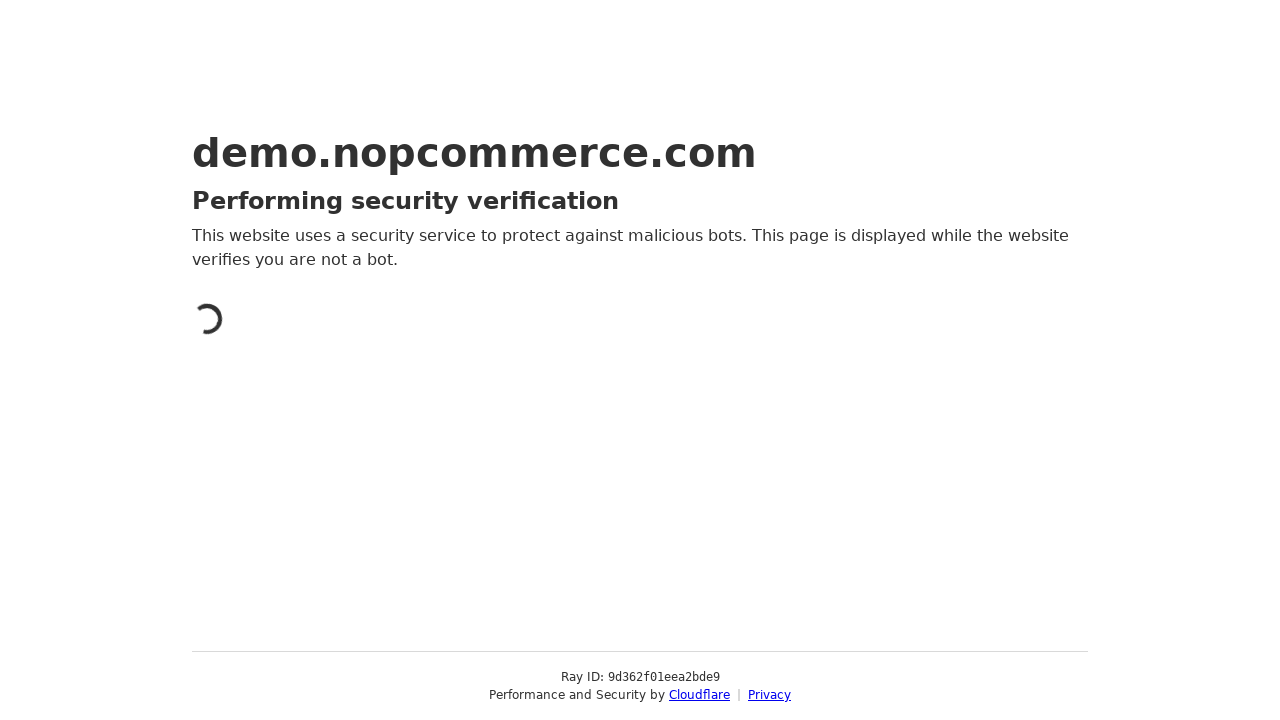

Page fully loaded with networkidle state
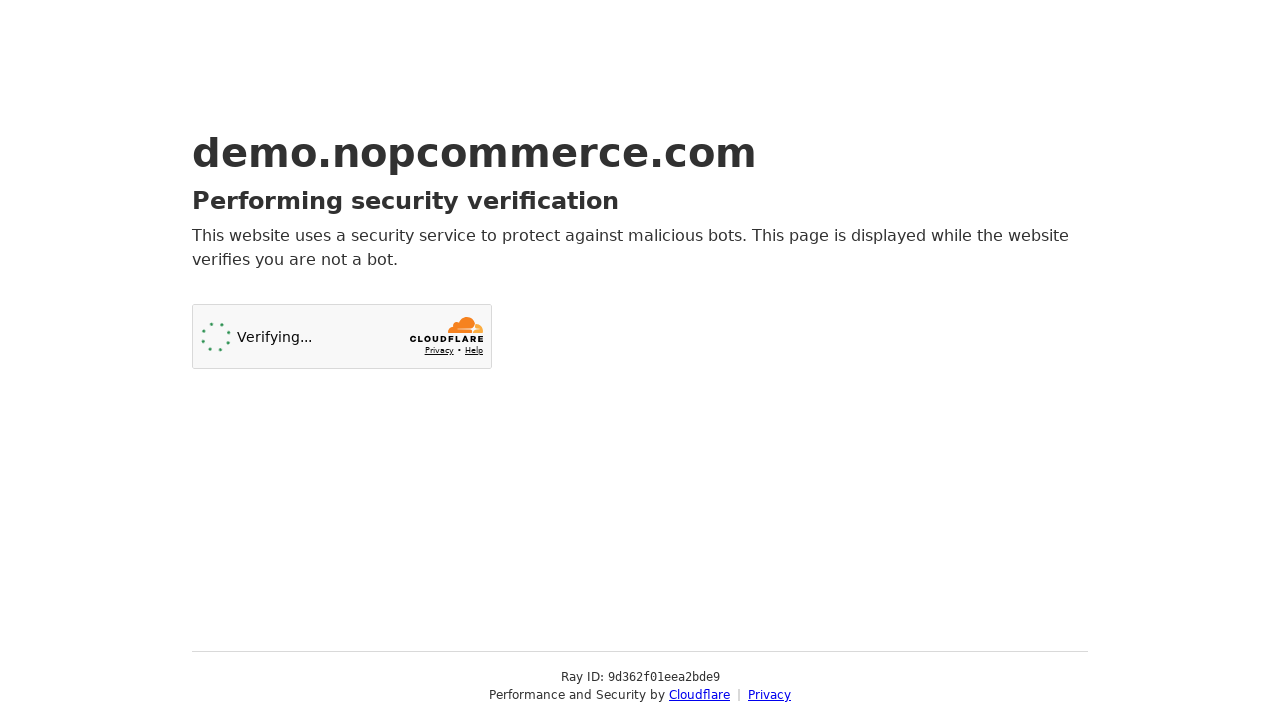

Waited 1 second to ensure page is fully rendered
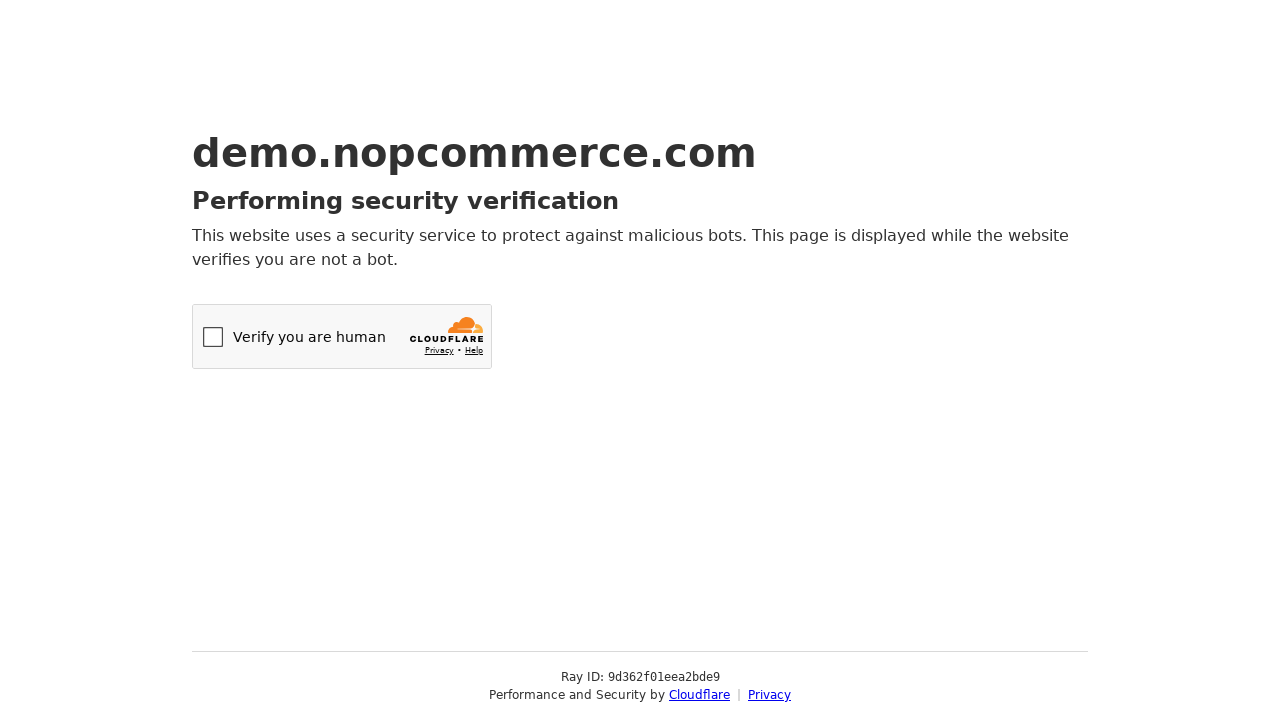

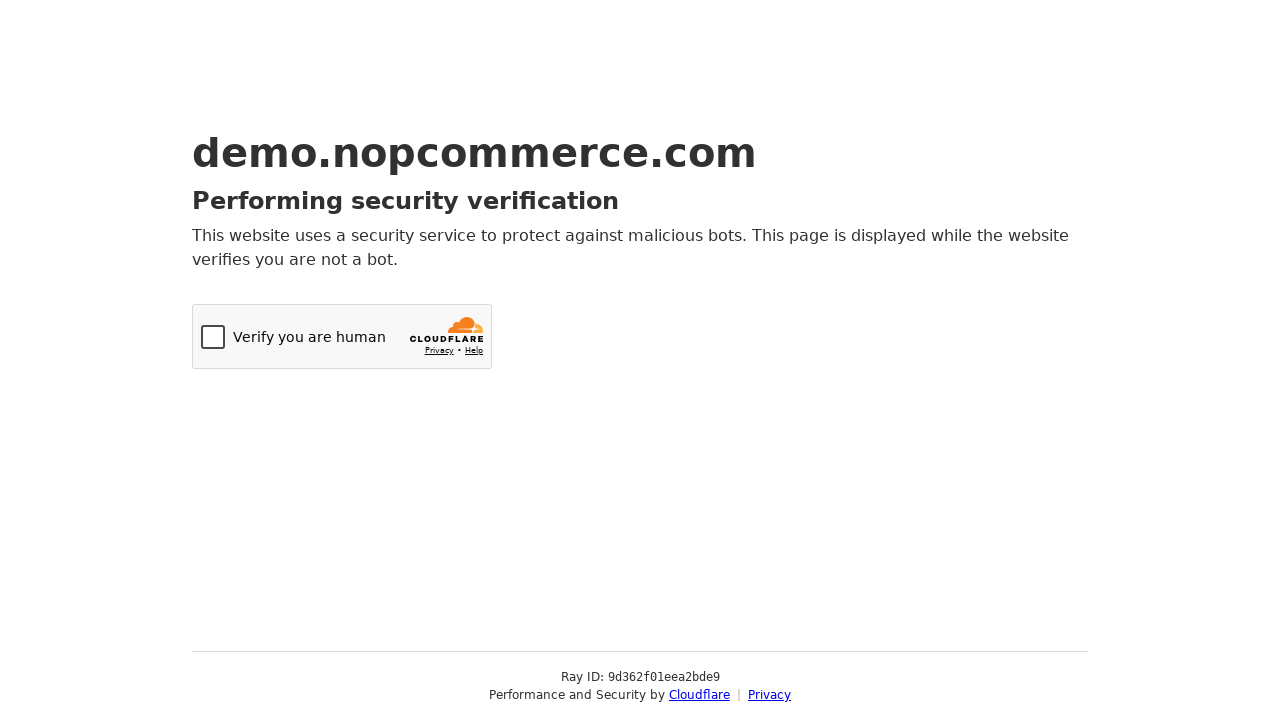